Negative test that attempts to submit the form without filling any fields and verifies the validation behavior (form should not show success modal).

Starting URL: https://demoqa.com/automation-practice-form

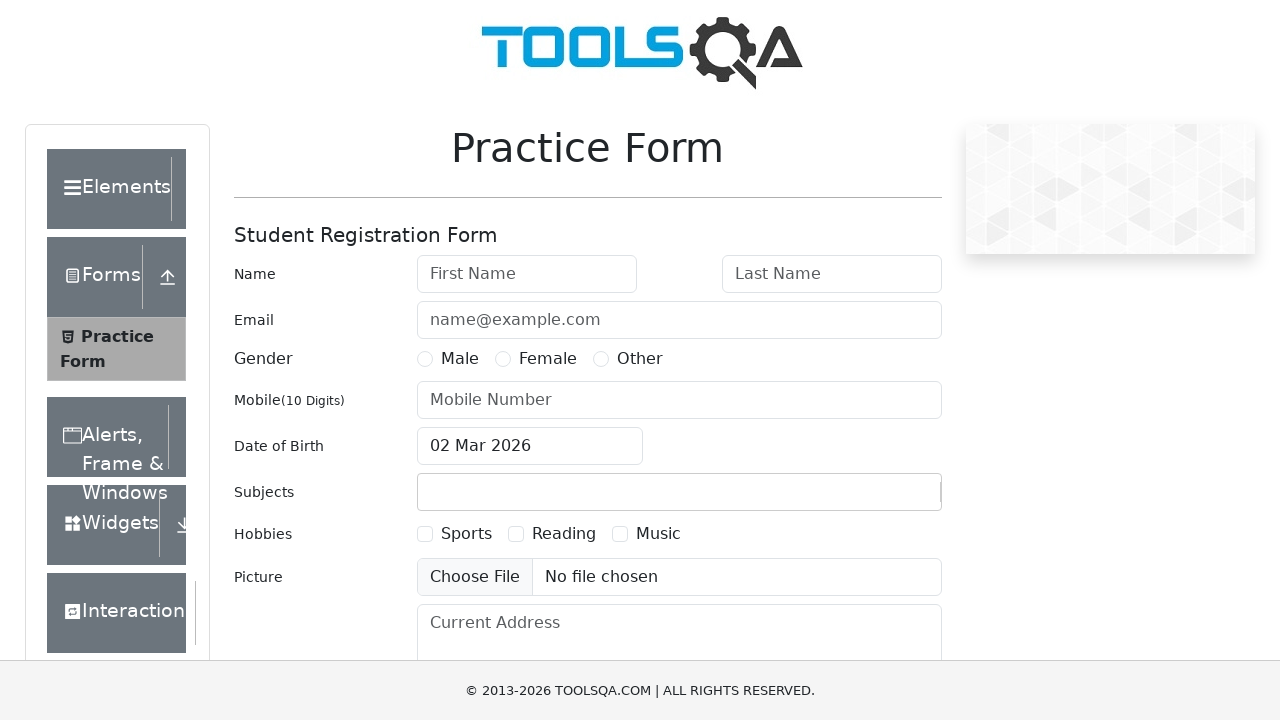

Scrolled page down by 300 pixels
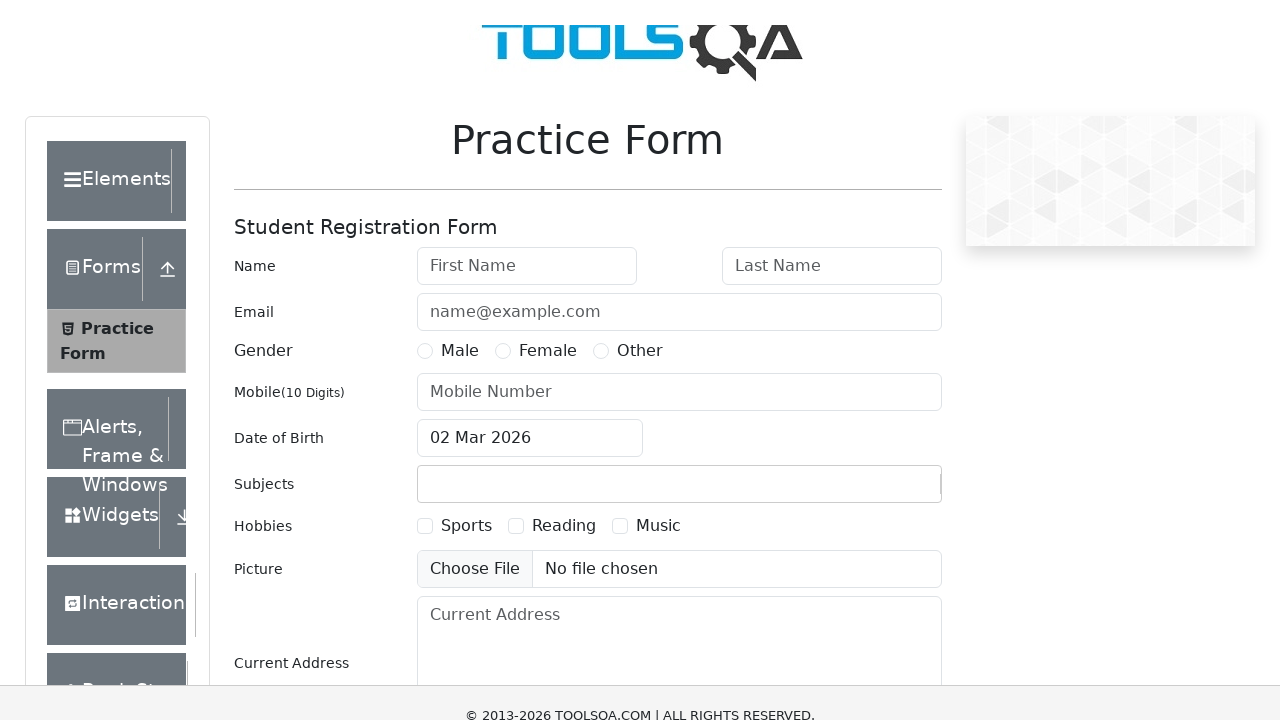

Clicked submit button without filling any form fields at (885, 527) on #submit
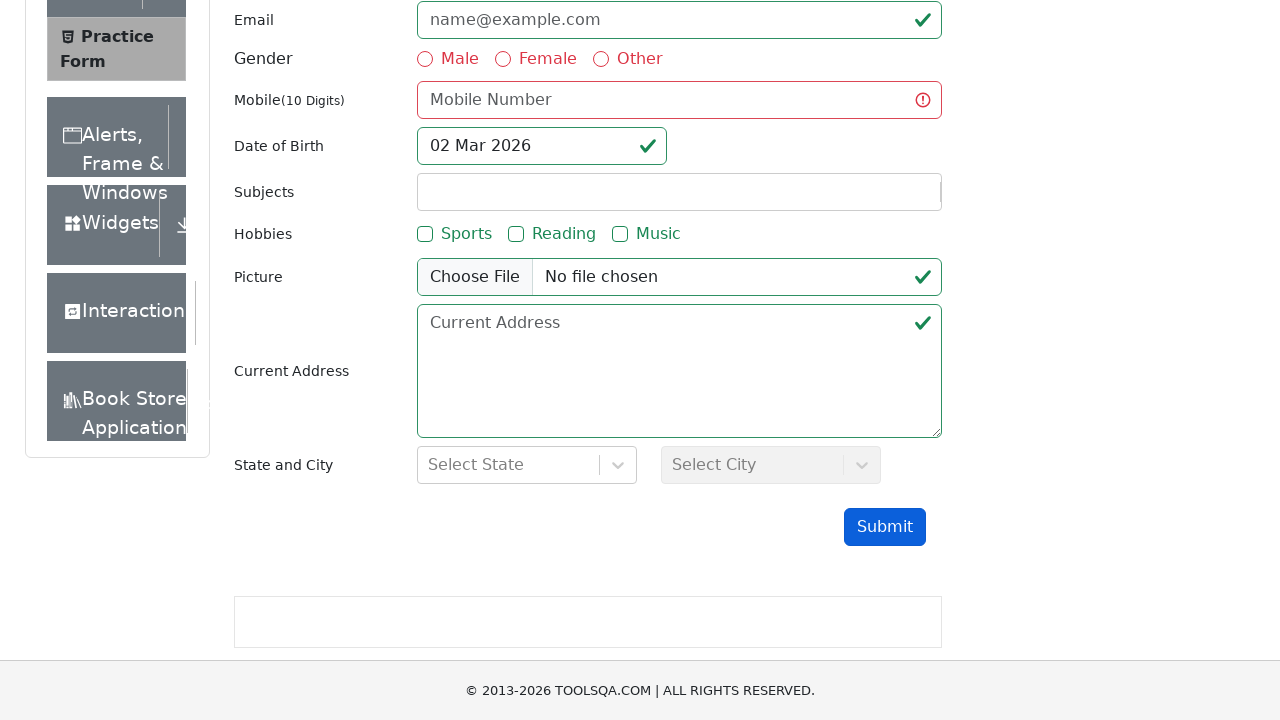

Waited 1000ms for any modal to appear
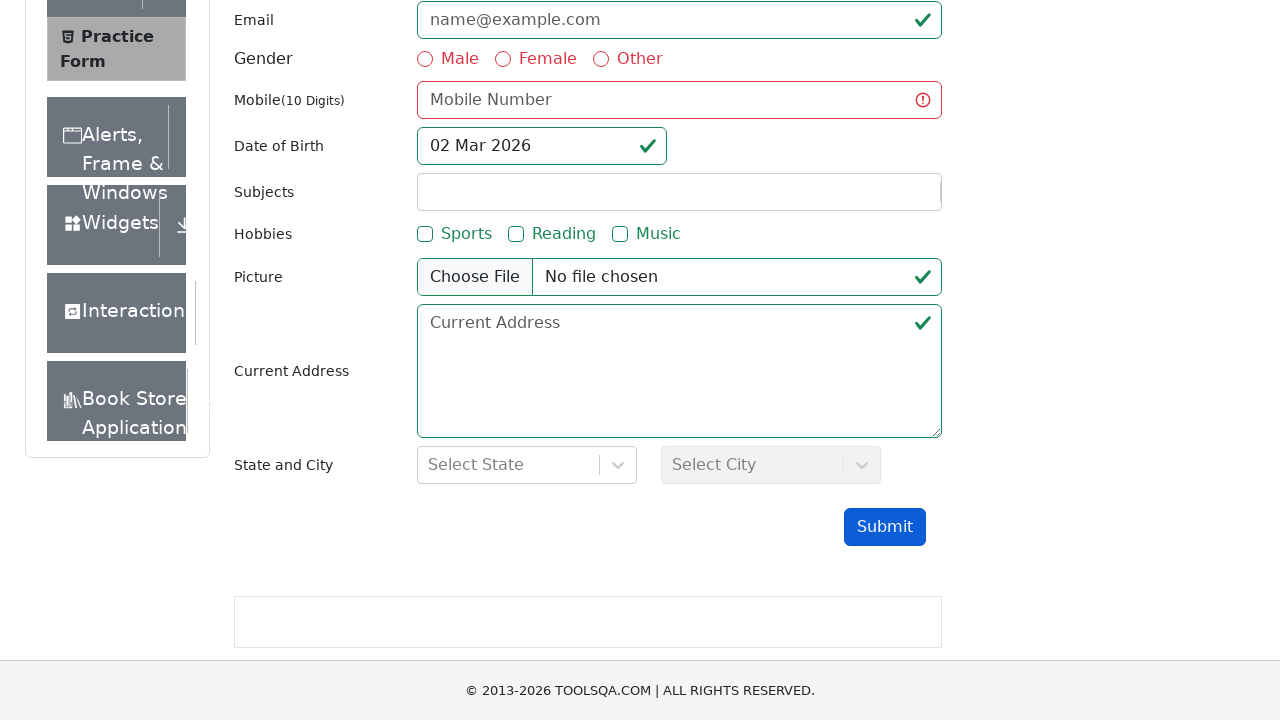

Verified that success modal did not appear (validation prevented submission)
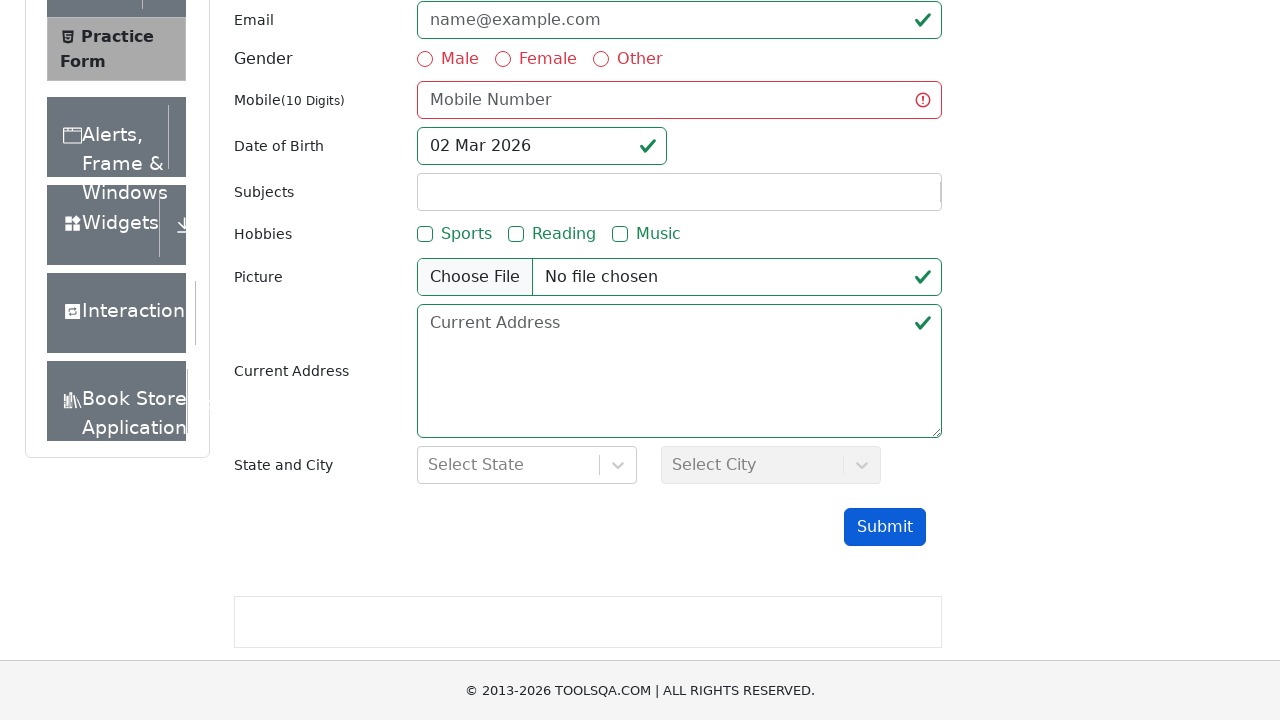

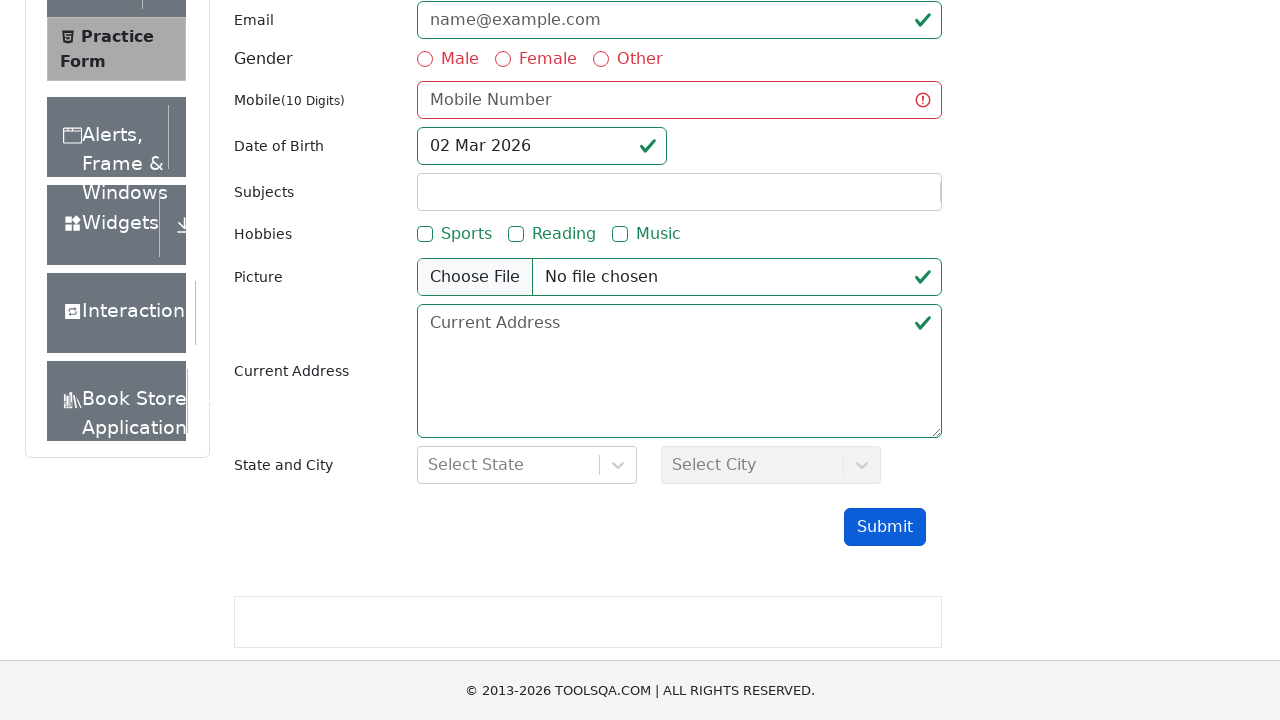